Navigates to the Broken Links - Images page and verifies that images are present on the page by checking for image elements.

Starting URL: https://demoqa.com/text-box

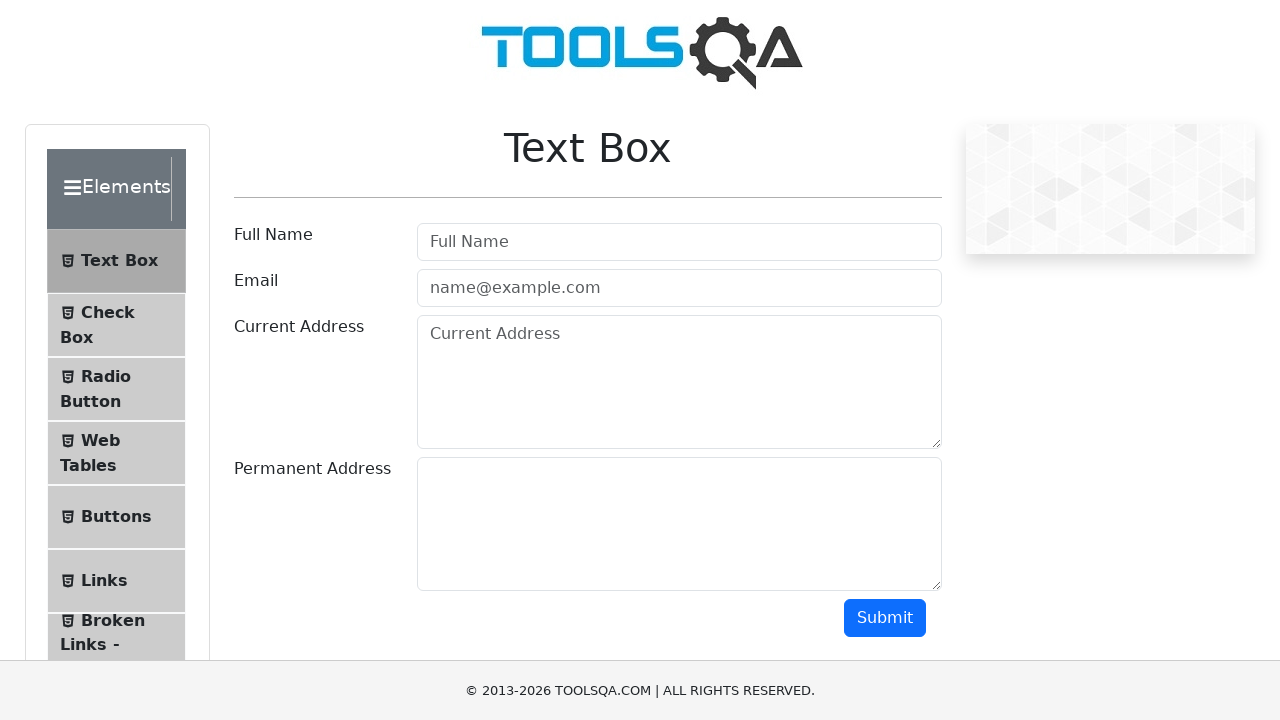

Waited for h1 heading to load on starting page
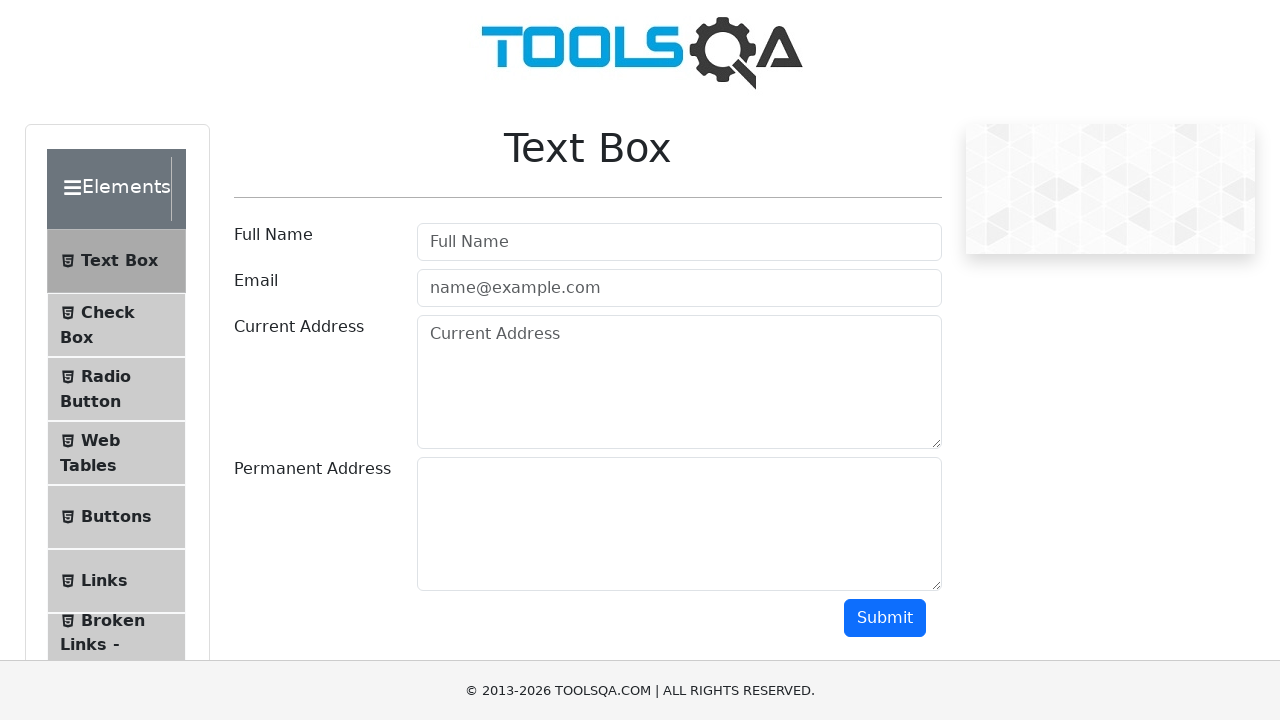

Verified that 'Text Box' heading is present on starting page
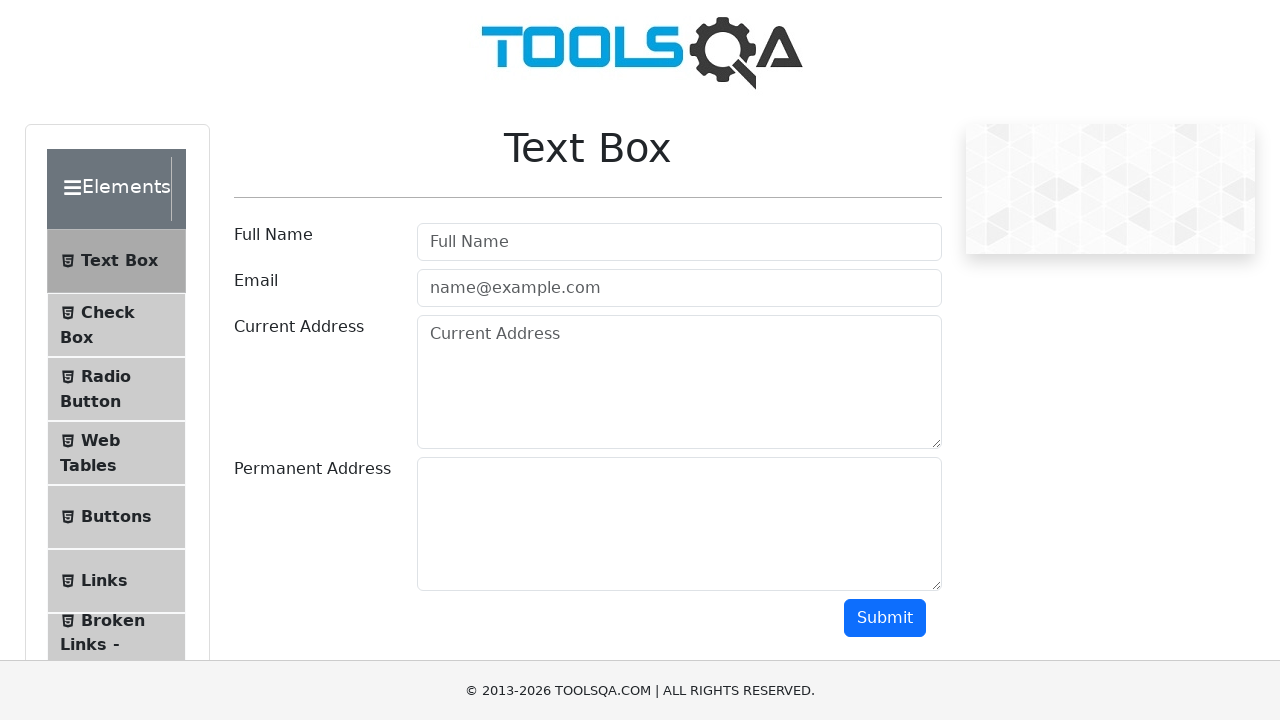

Clicked on 'Broken Links - Images' navigation link at (113, 620) on internal:text="Broken Links - Images"i
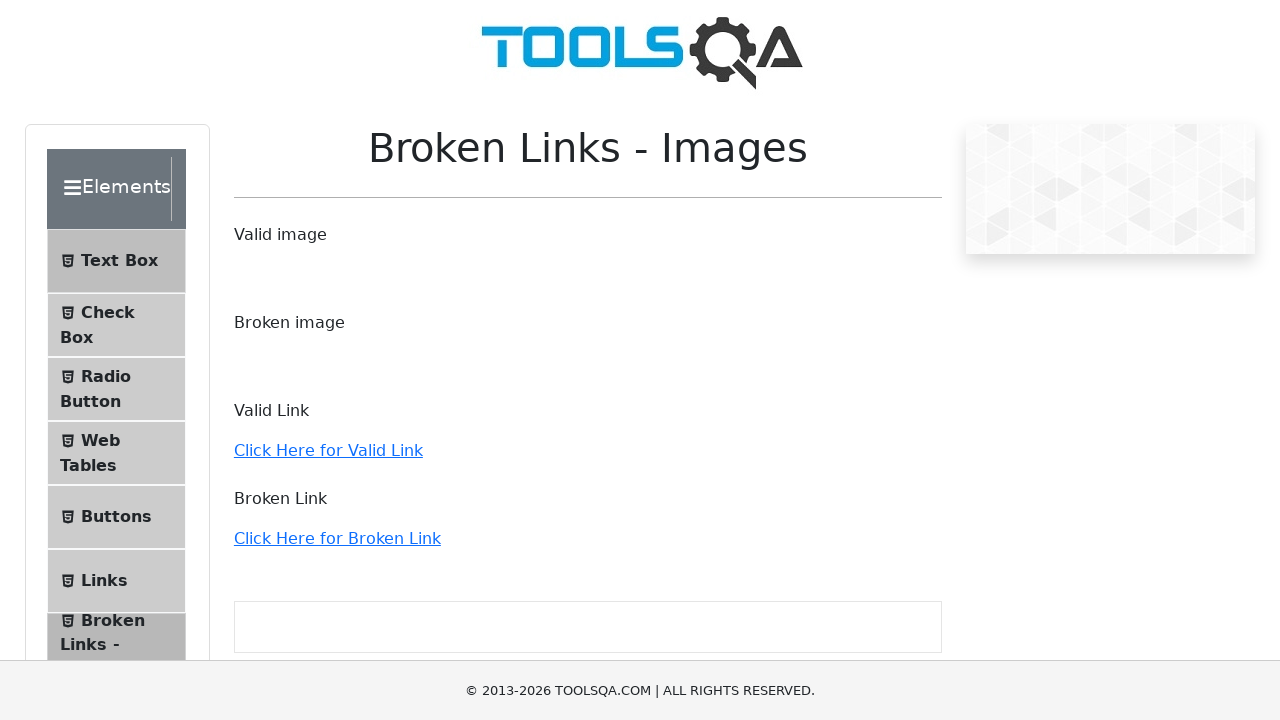

Waited for h1 heading to load on Broken Links - Images page
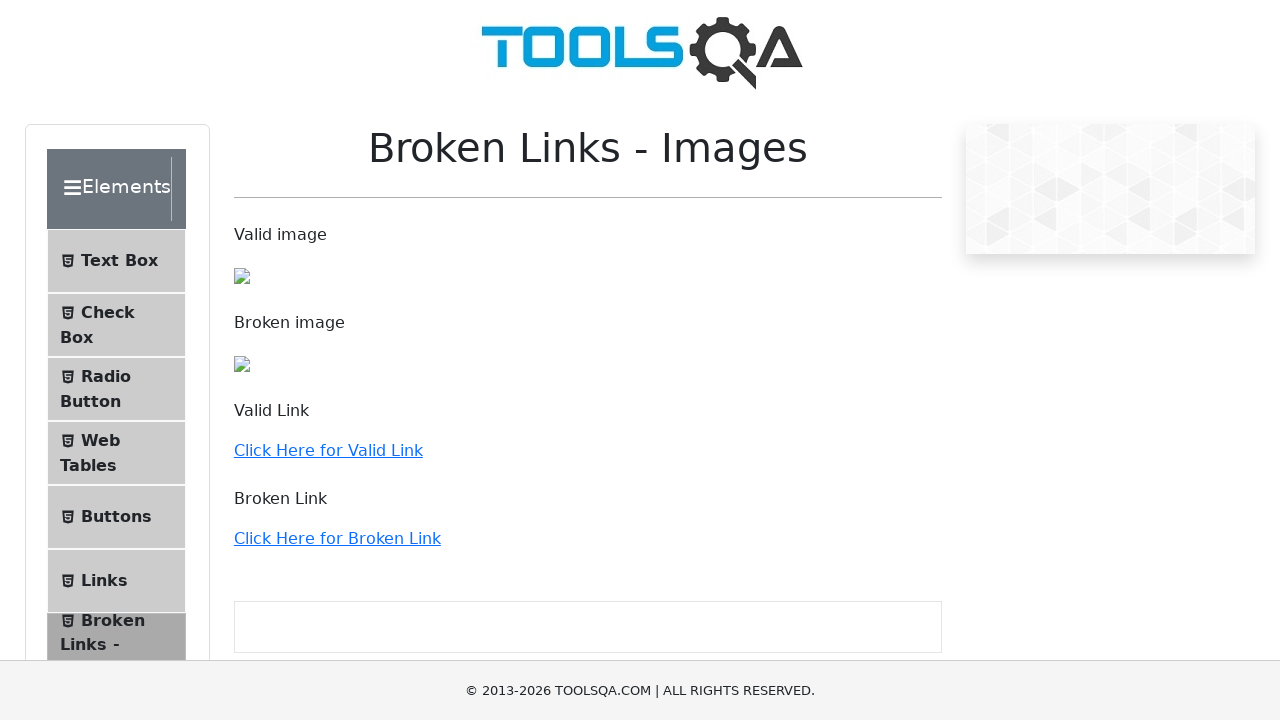

Verified that 'Broken Links - Images' heading is present
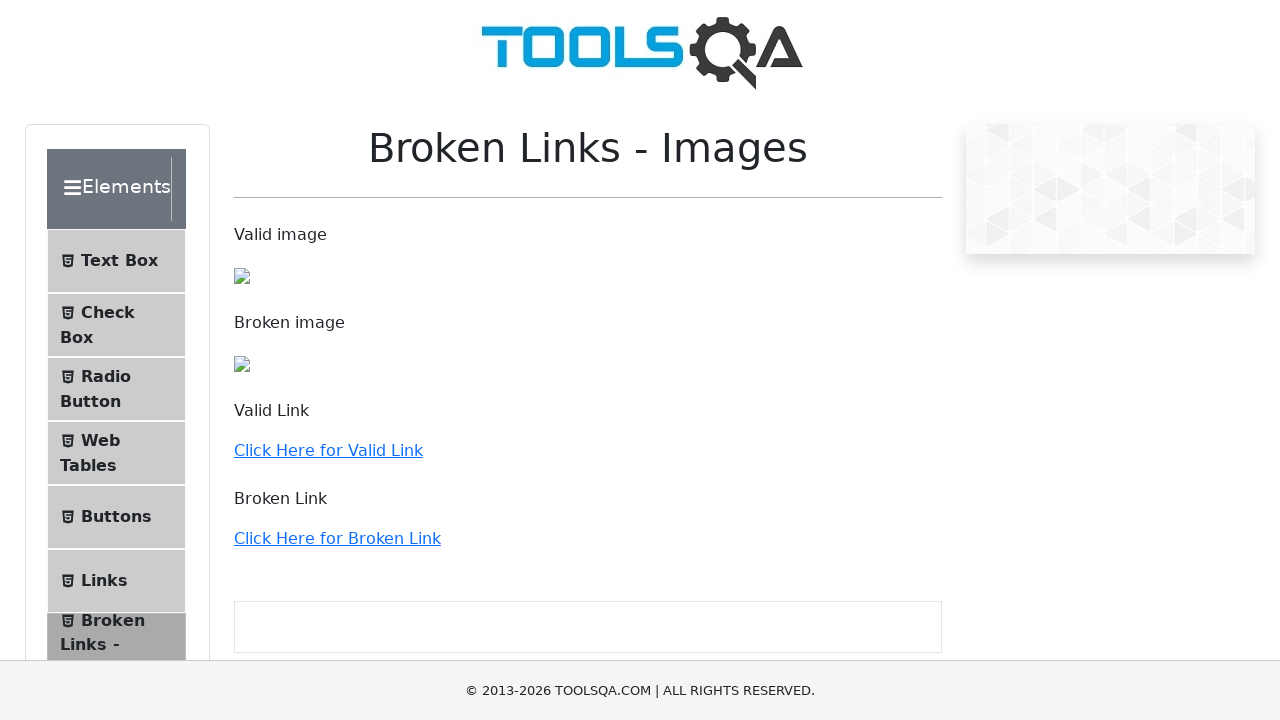

Waited for image elements to load on the page
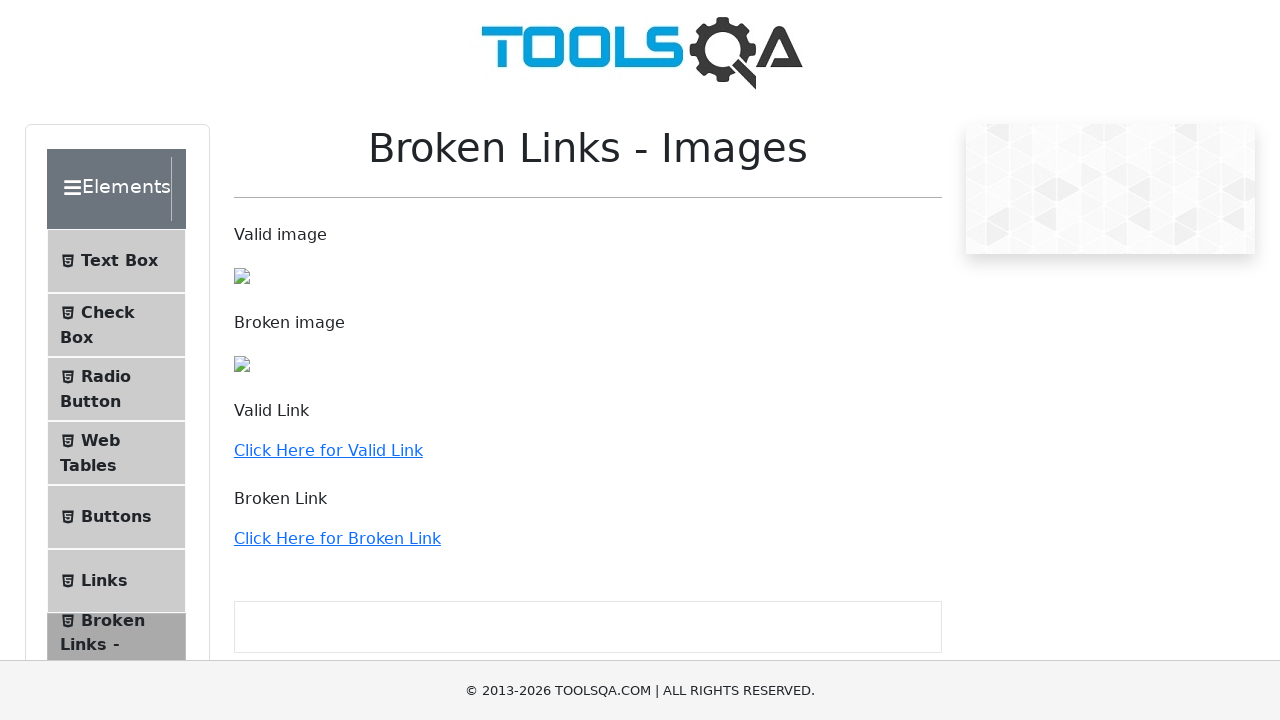

Located all image elements on the page
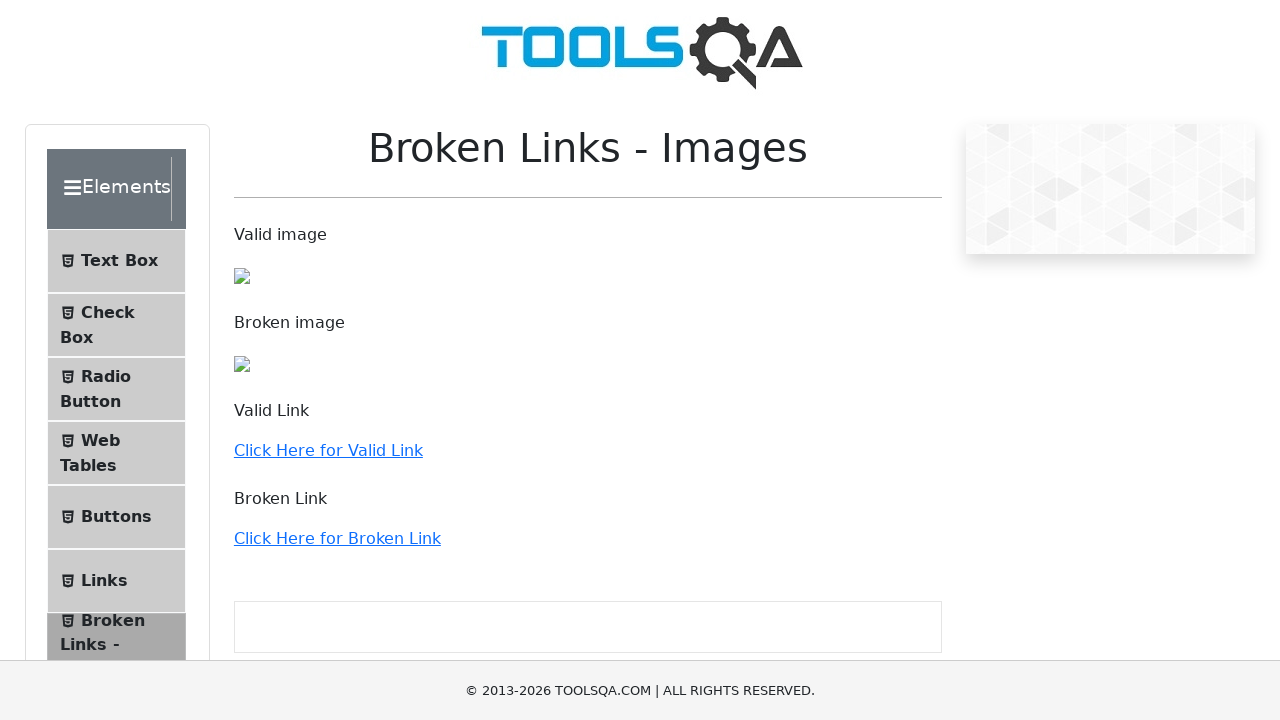

Verified that at least one image element is present on the page
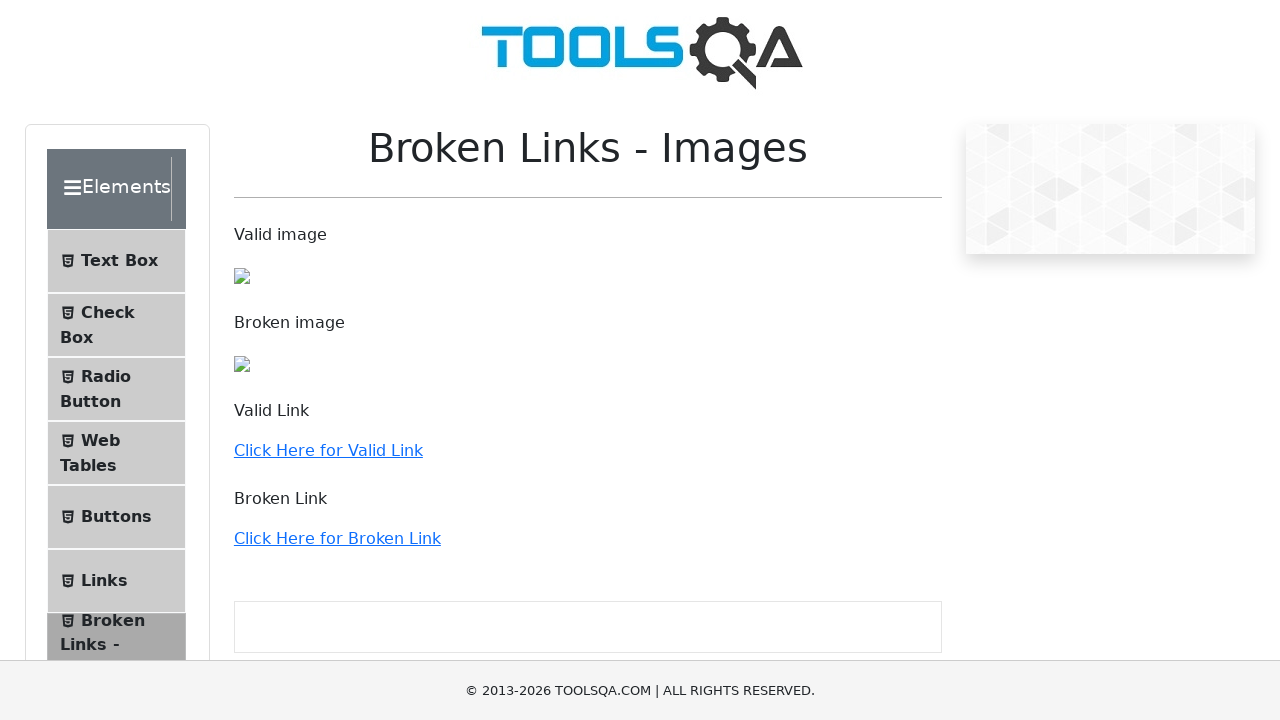

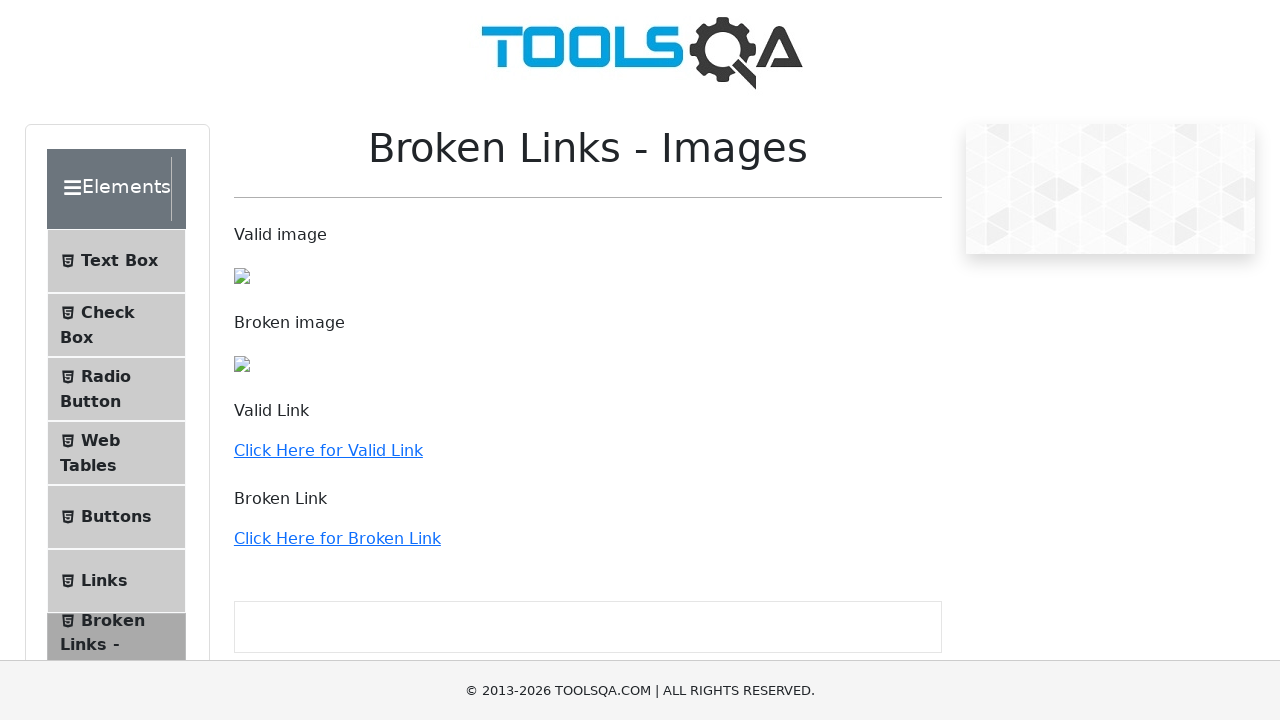